Tests various mouse click actions (double-click, right-click, and single click) on the DemoQA buttons page and verifies the corresponding messages appear.

Starting URL: https://demoqa.com/buttons

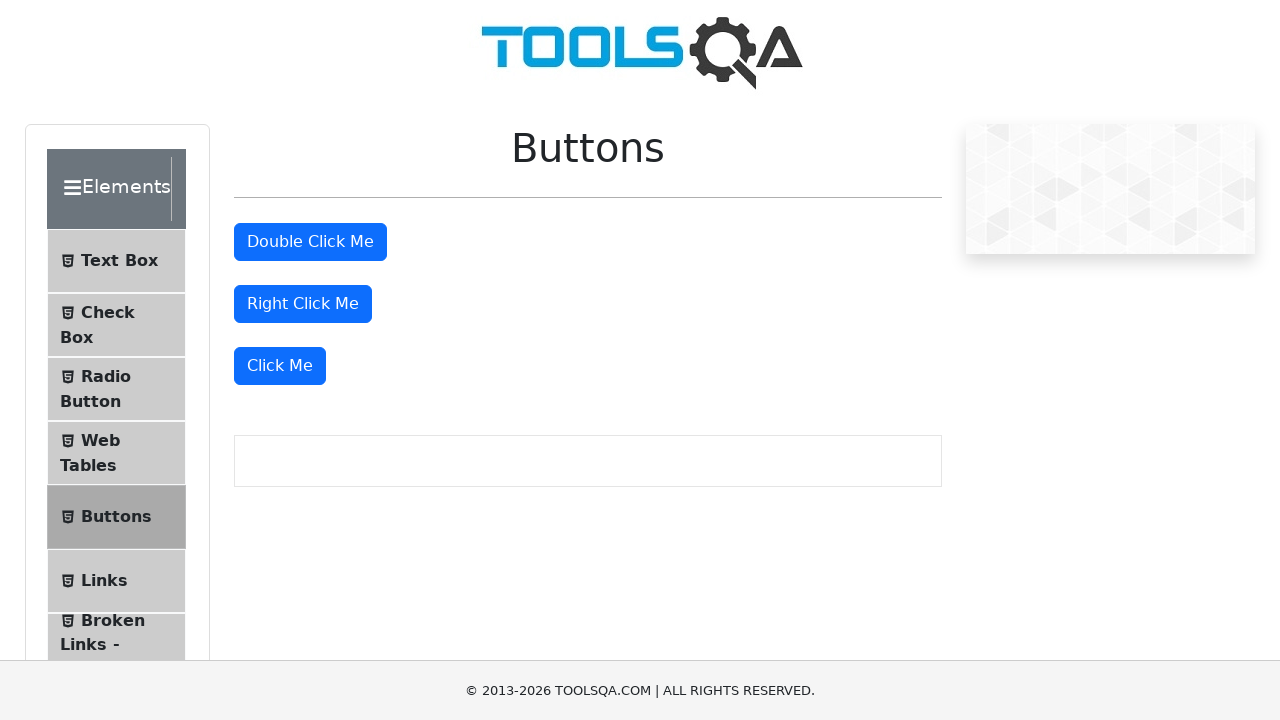

Waited for double click button to load
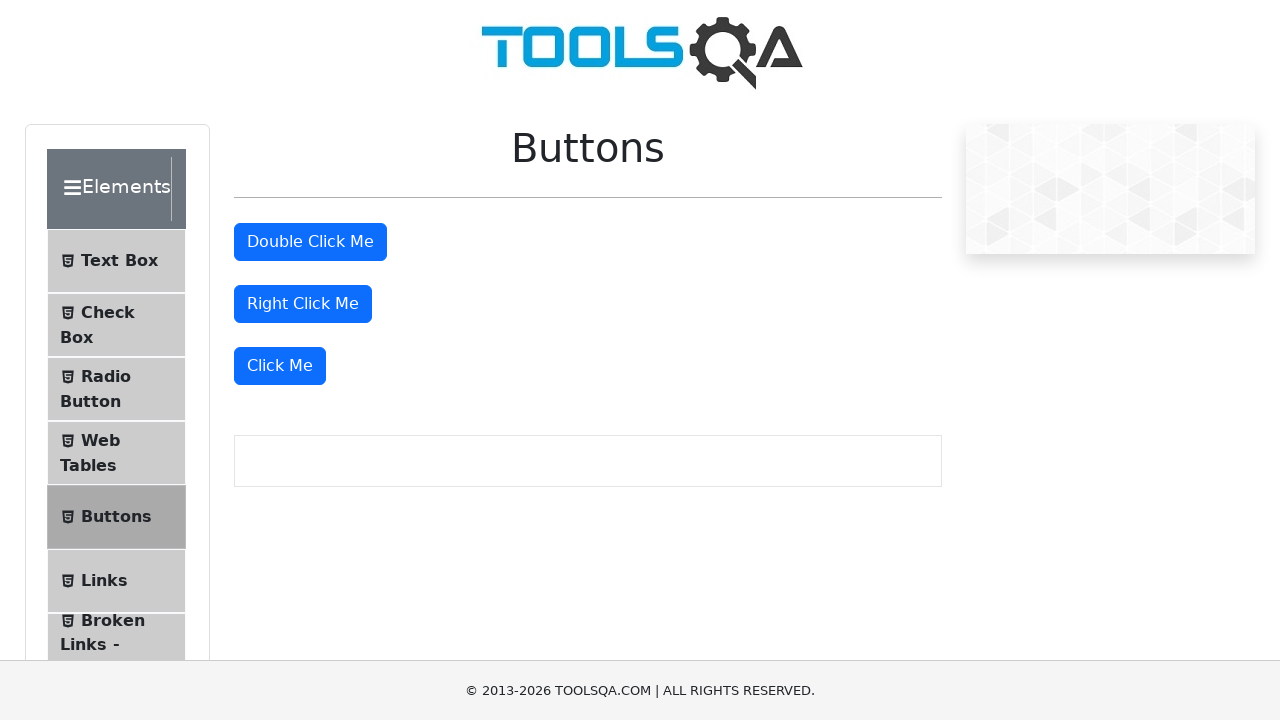

Double-clicked the double click button at (310, 242) on #doubleClickBtn
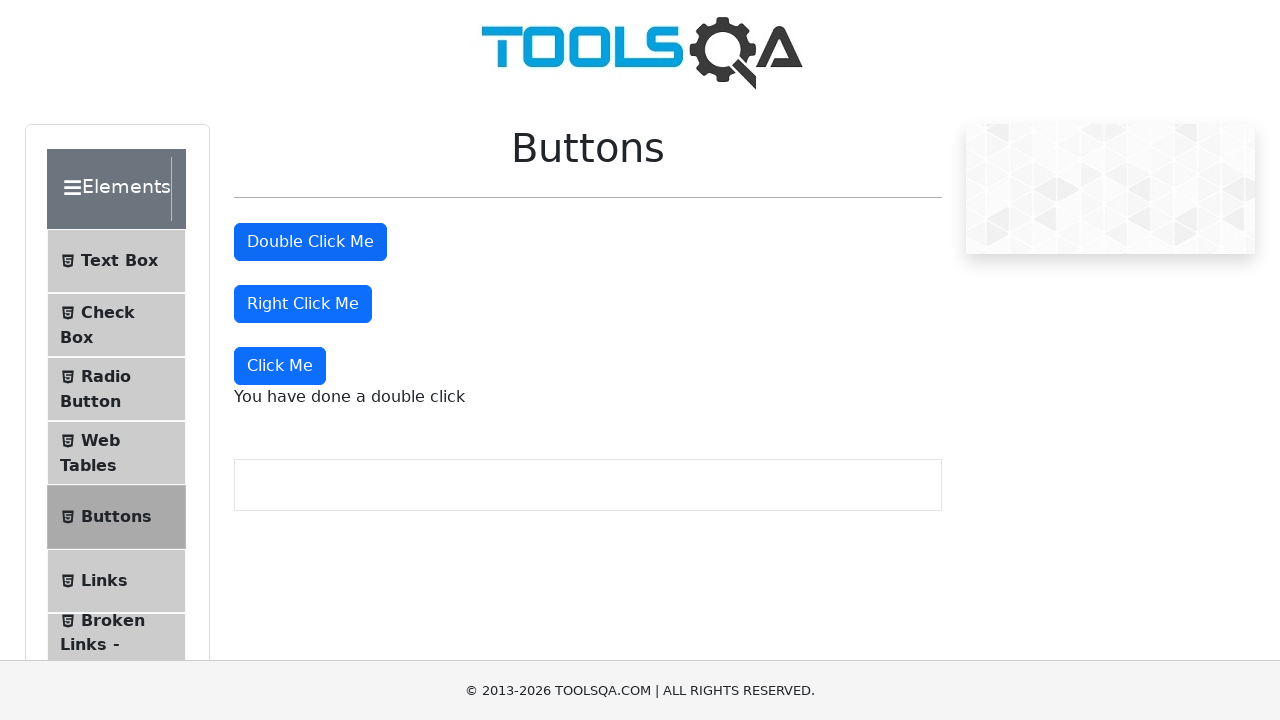

Double click message appeared
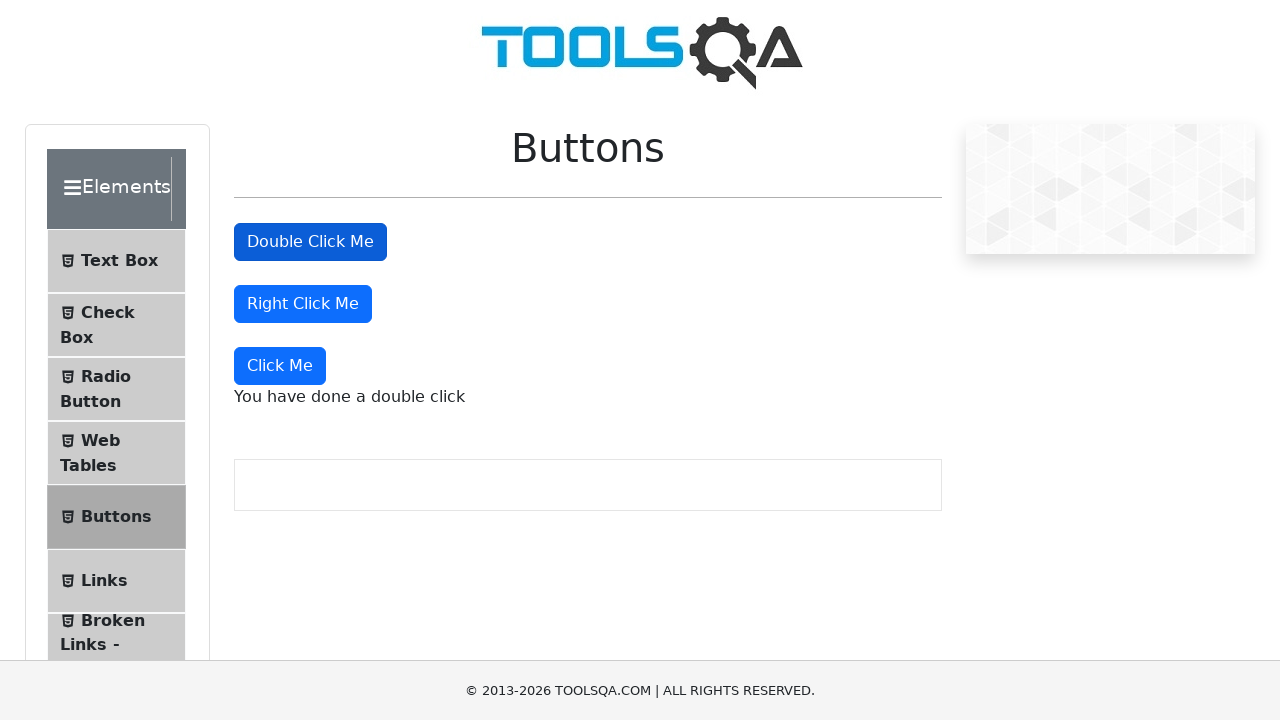

Right-clicked the right click button at (303, 304) on #rightClickBtn
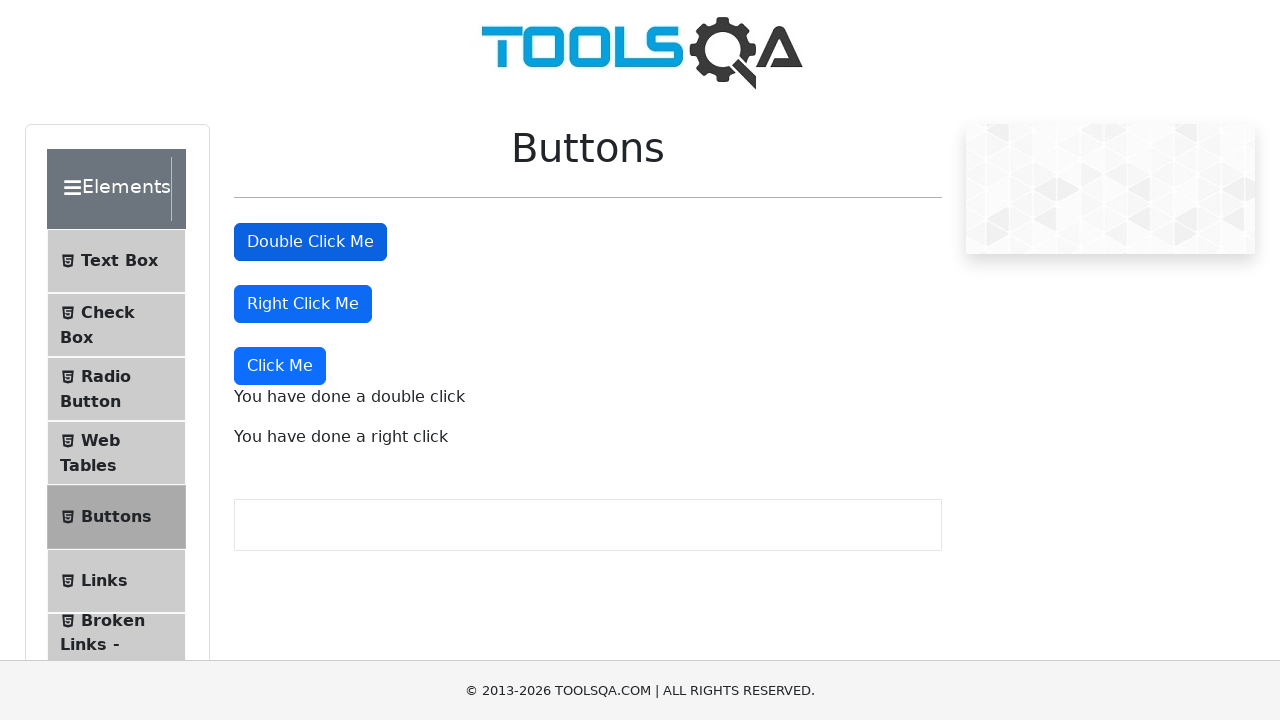

Right click message appeared
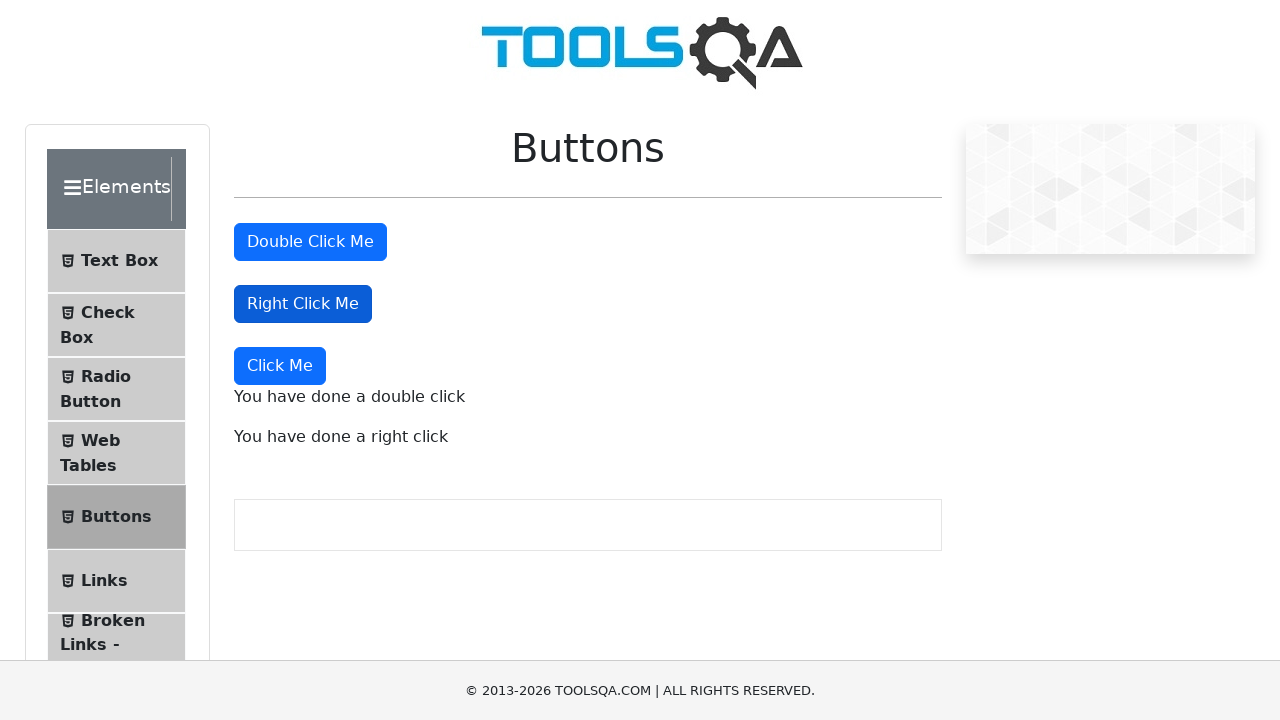

Clicked the dynamic 'Click Me' button at (280, 366) on xpath=//button[text()='Click Me']
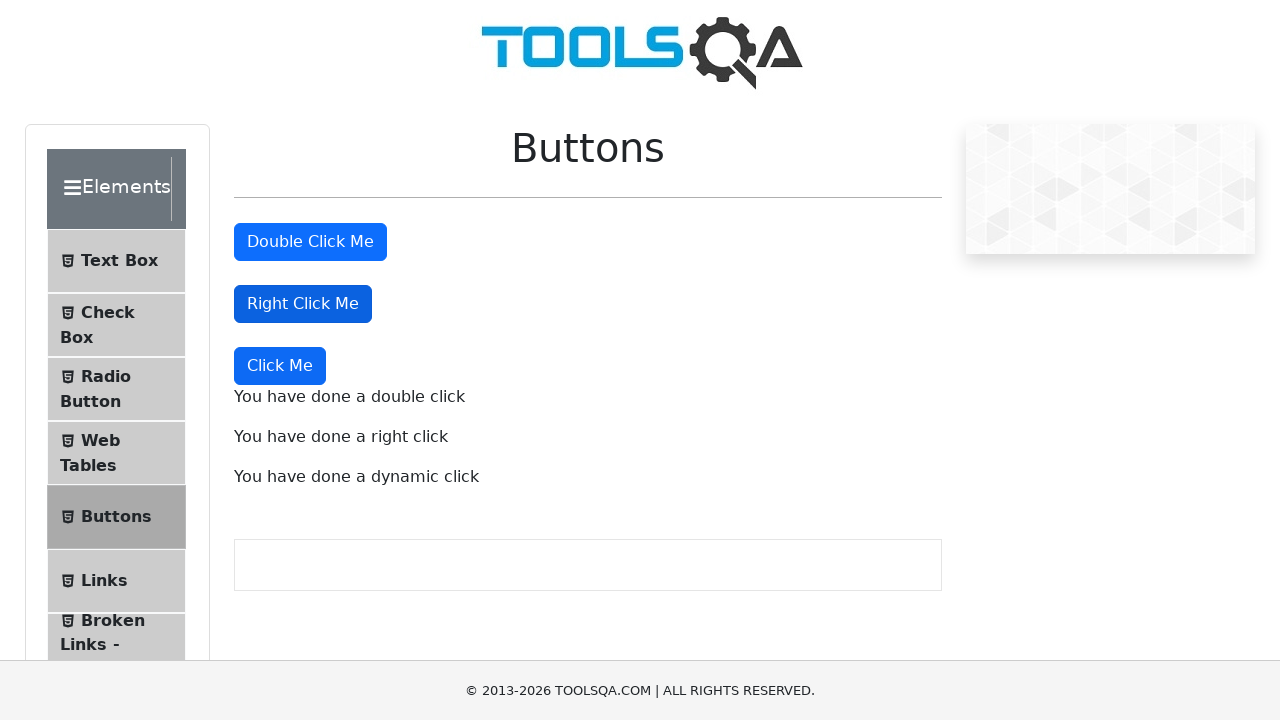

Dynamic click message appeared
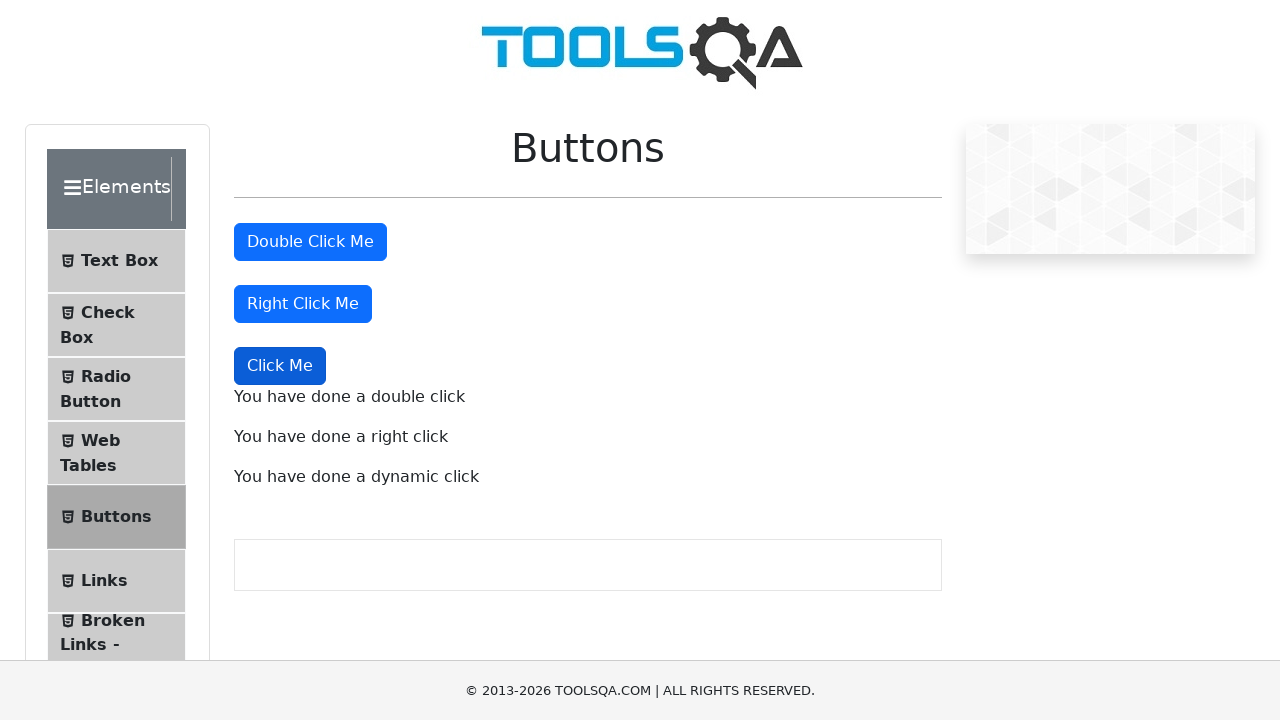

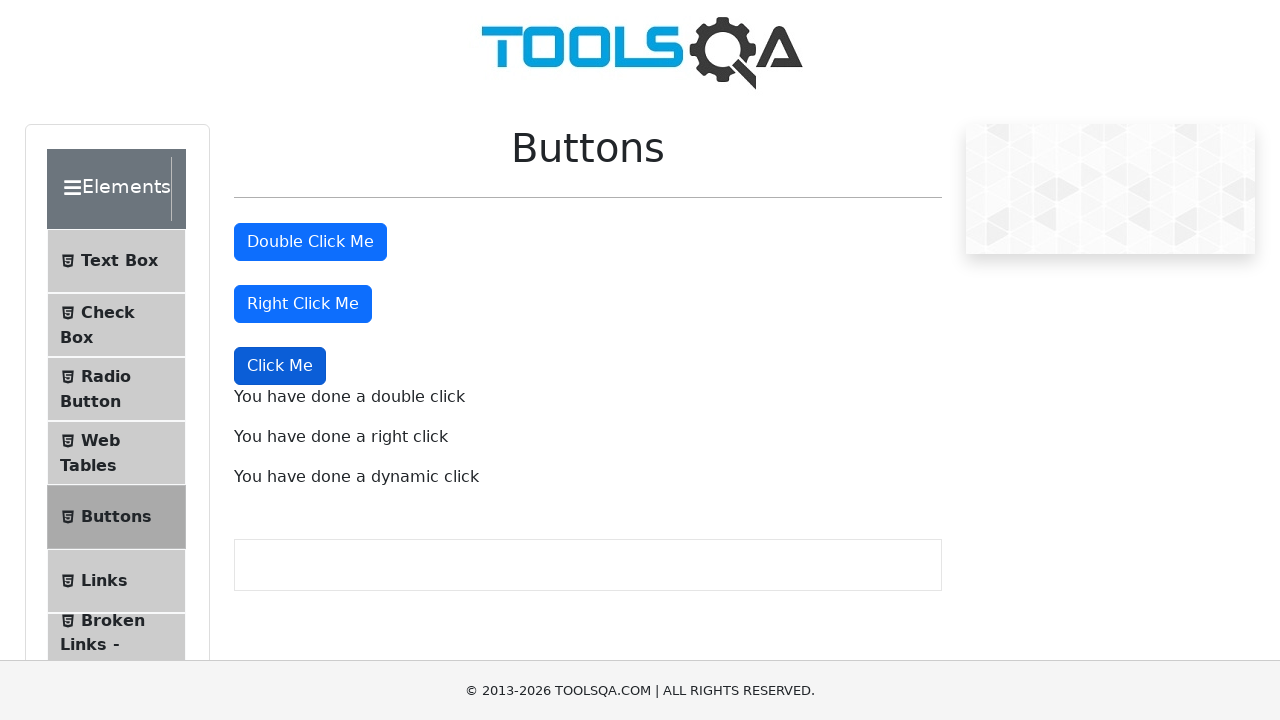